Tests invalid login error message validation by attempting to login with incorrect credentials

Starting URL: https://www.saucedemo.com/

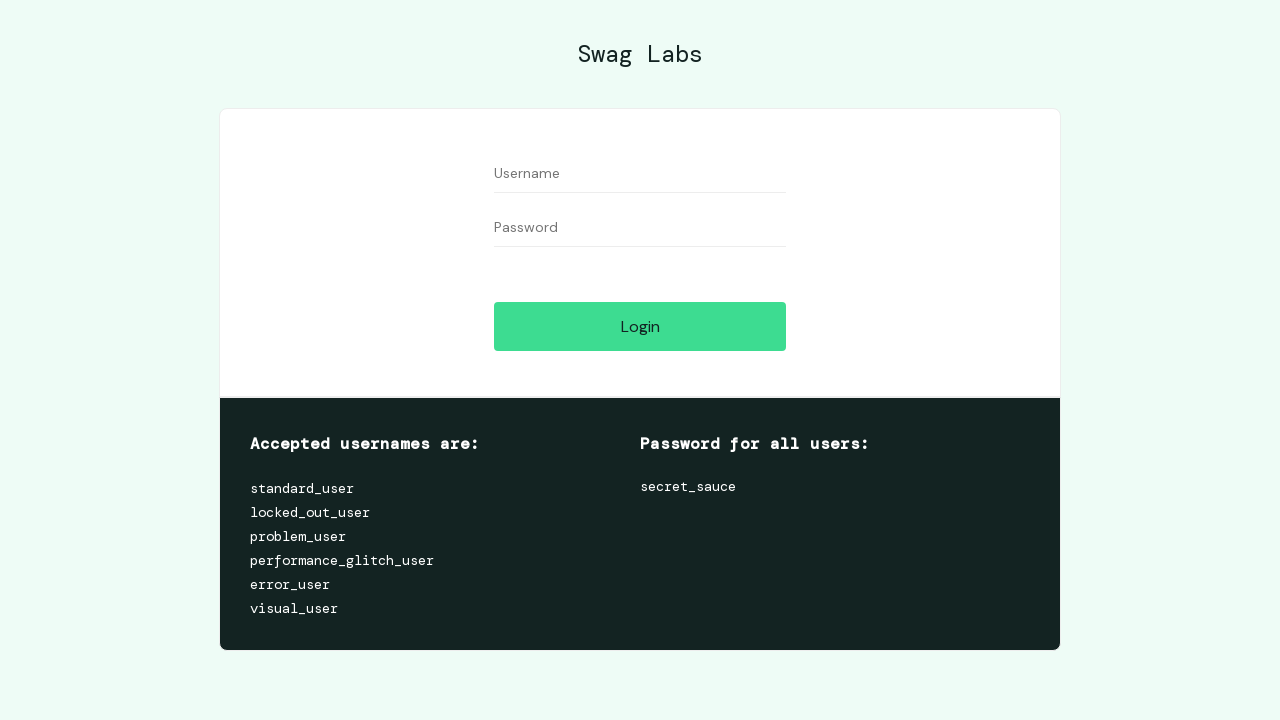

Filled username field with invalid credentials 'anana' on #user-name
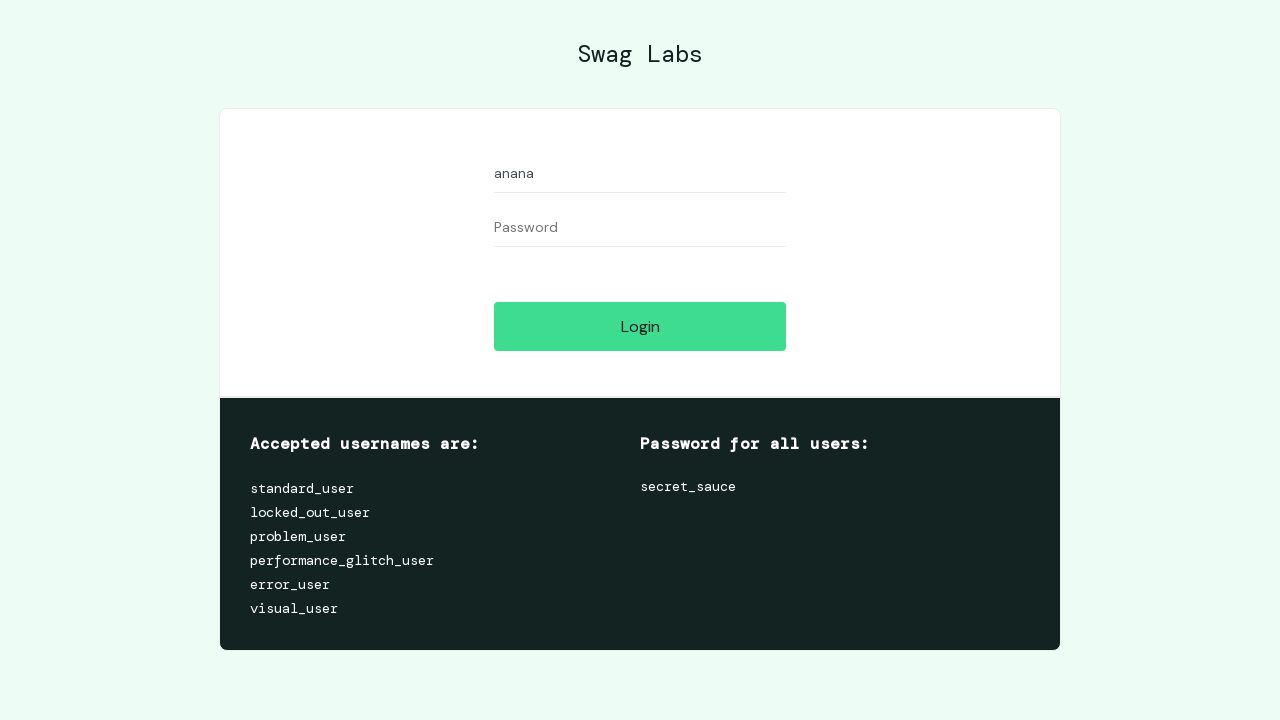

Filled password field with invalid credentials 'anana@123' on #password
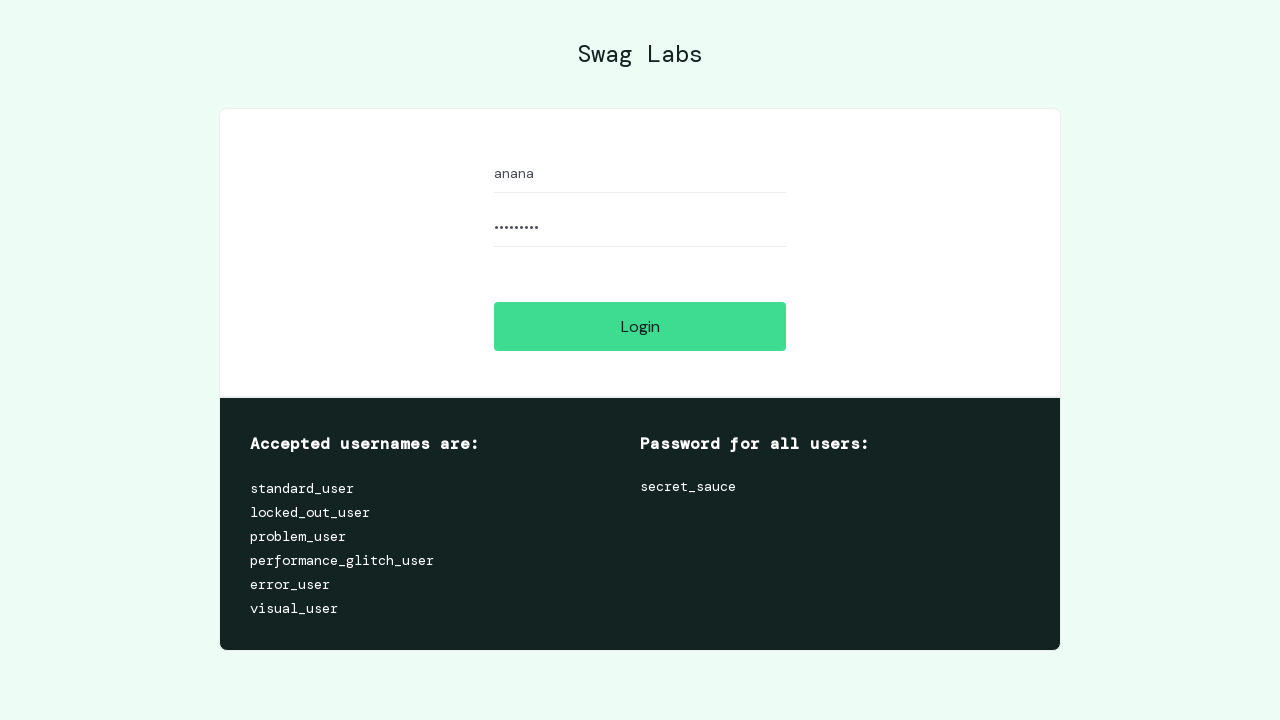

Clicked login button to attempt authentication with invalid credentials at (640, 326) on #login-button
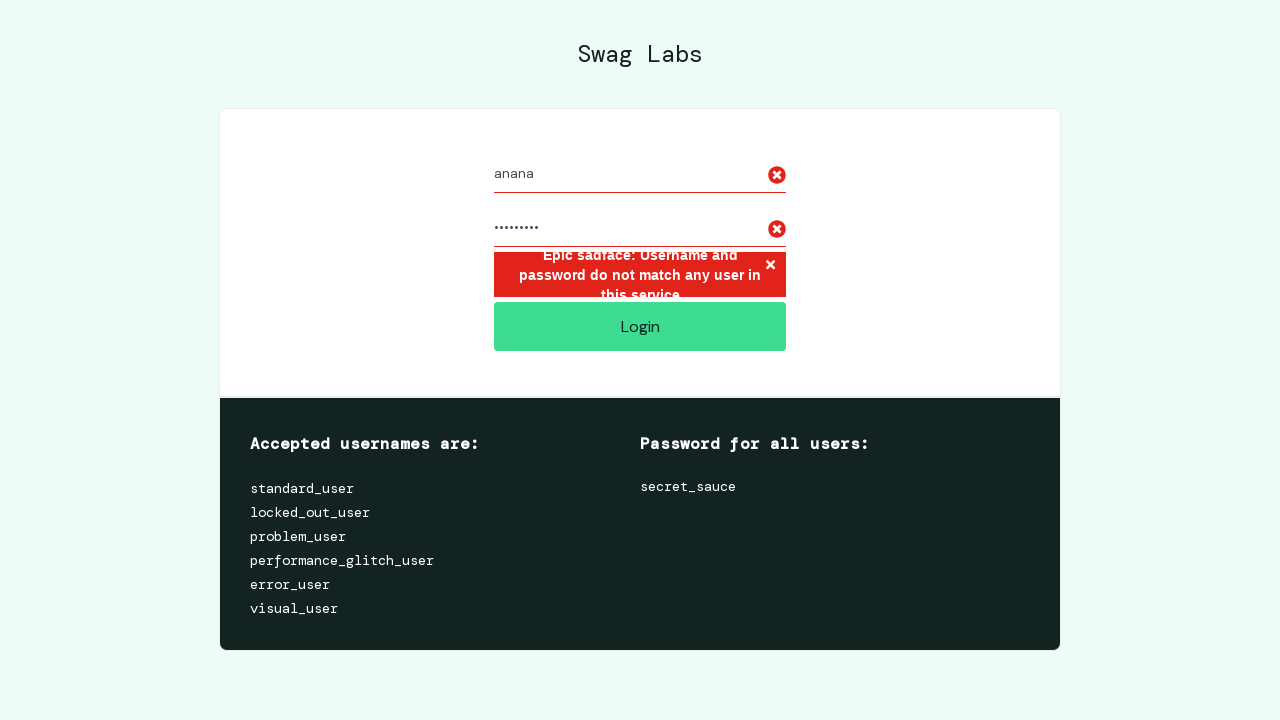

Error message element loaded on page
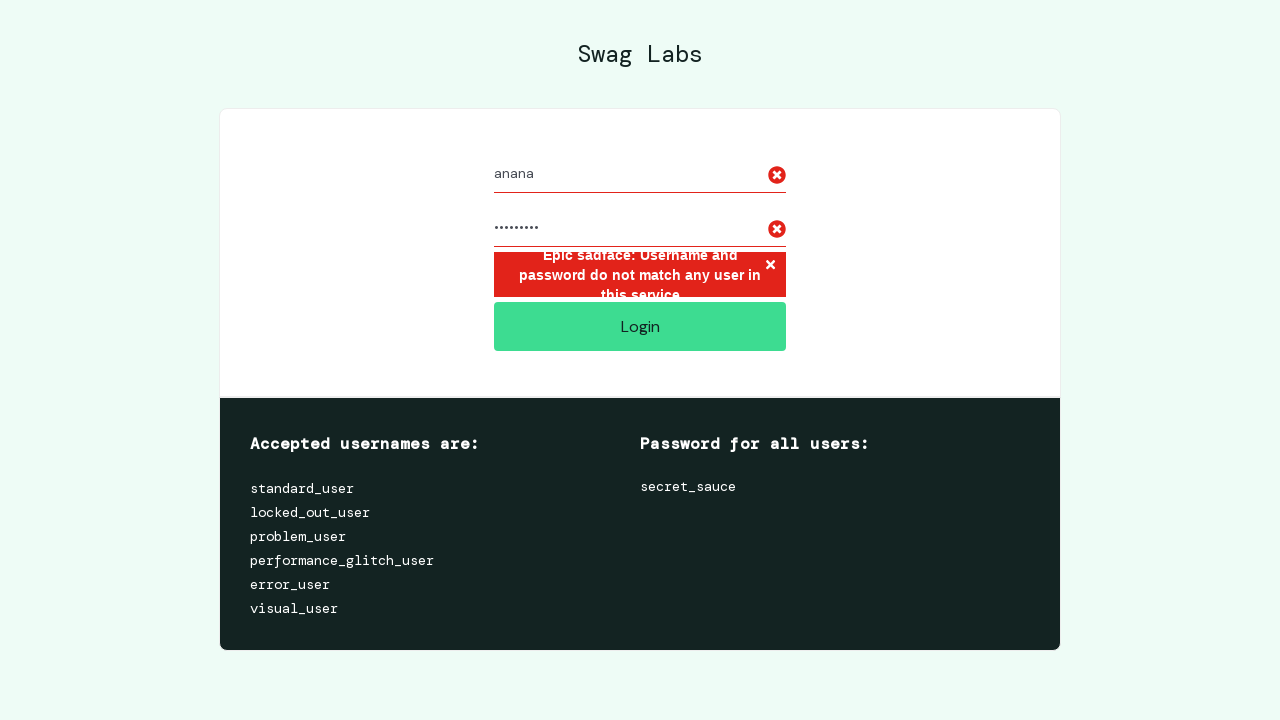

Retrieved error message text content
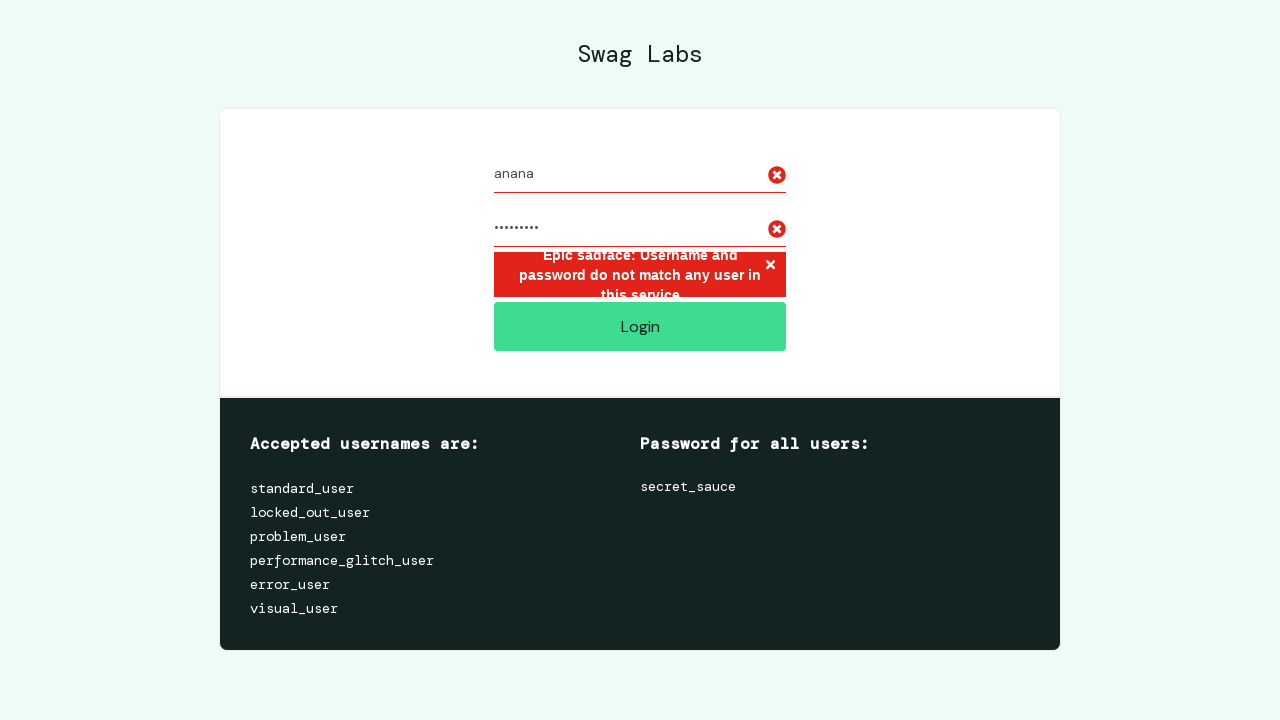

Verified error message contains expected text 'Username and password do not match'
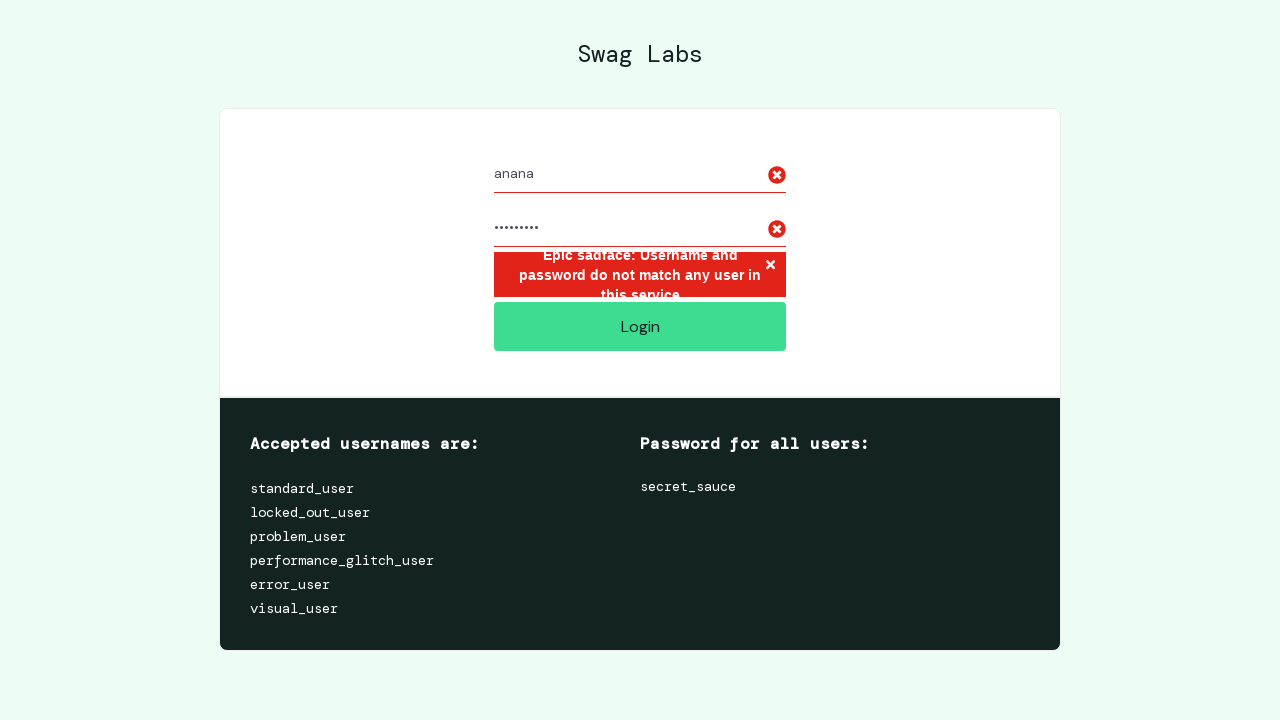

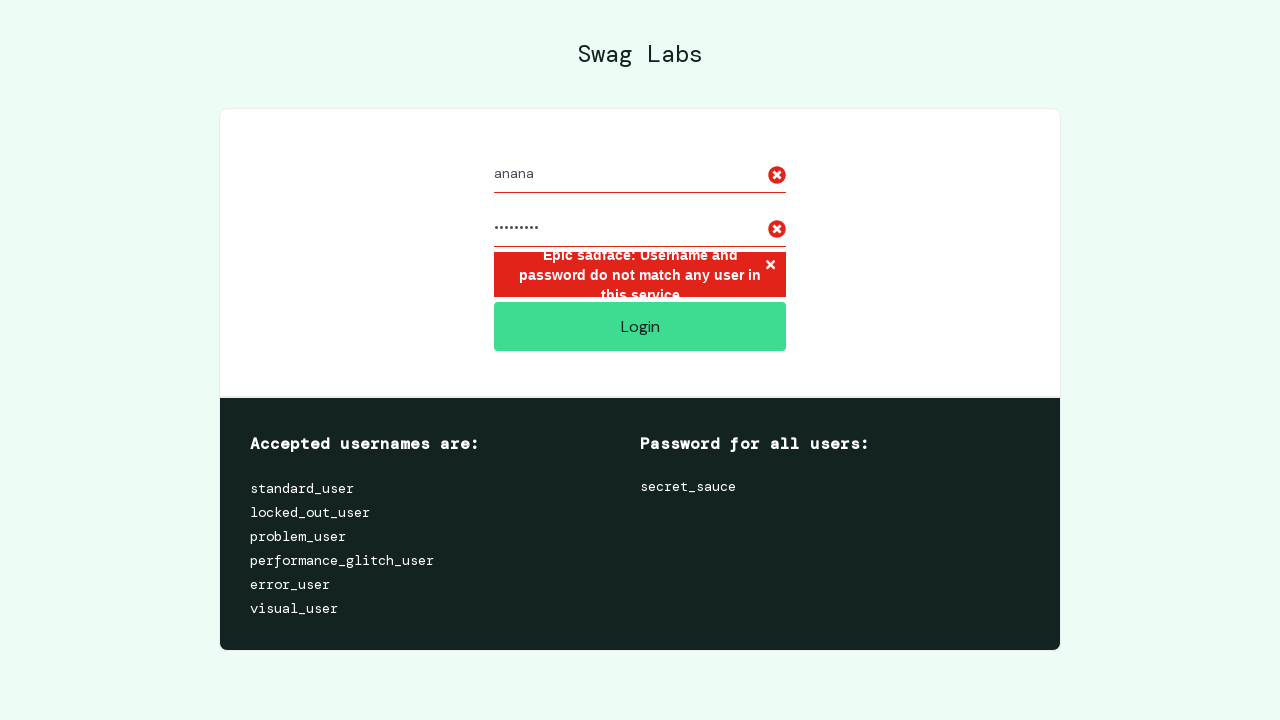